Tests a progress bar component by clicking the start button and waiting for it to reach 100% completion

Starting URL: https://demoqa.com/progress-bar

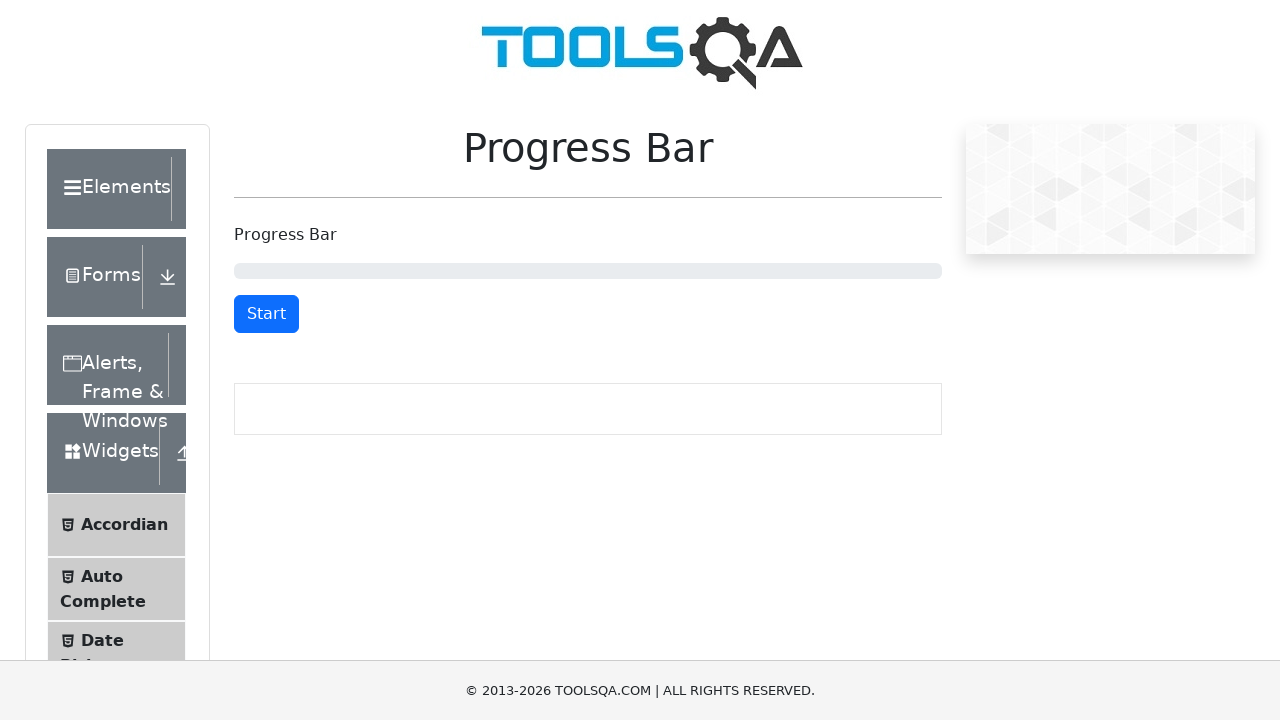

Clicked start button to begin progress bar animation at (266, 314) on button#startStopButton
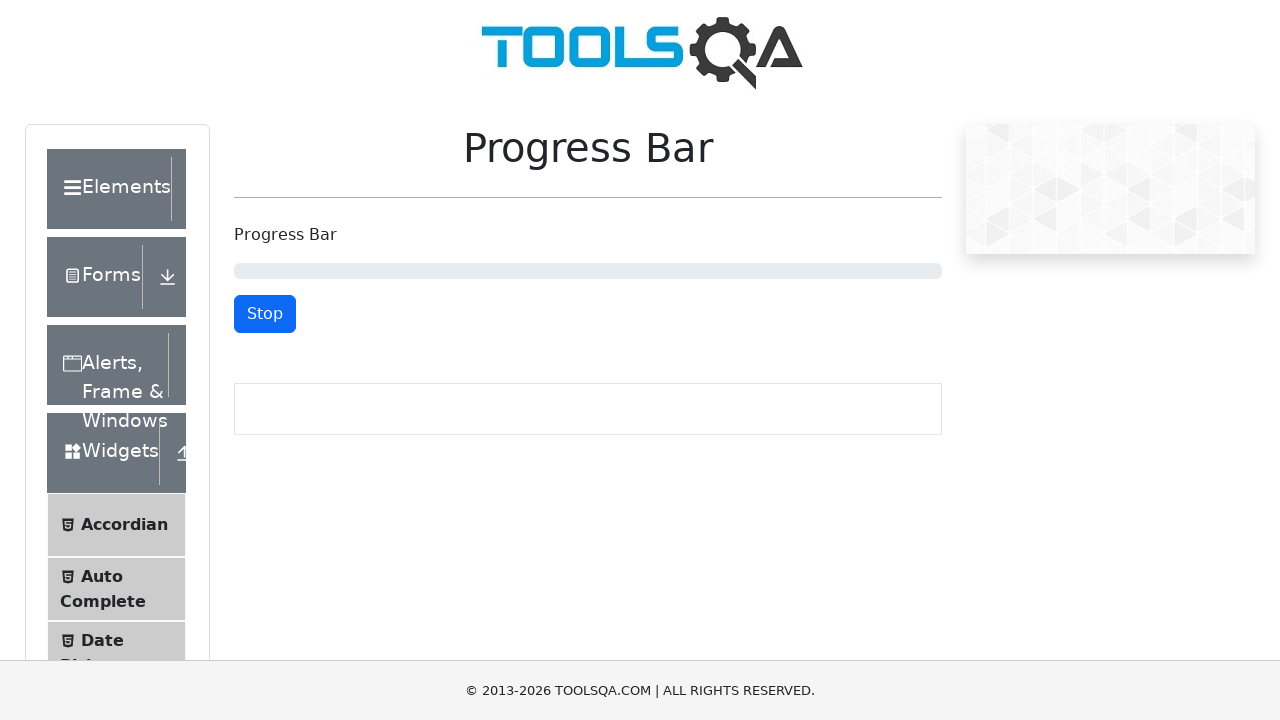

Progress bar reached 100% completion
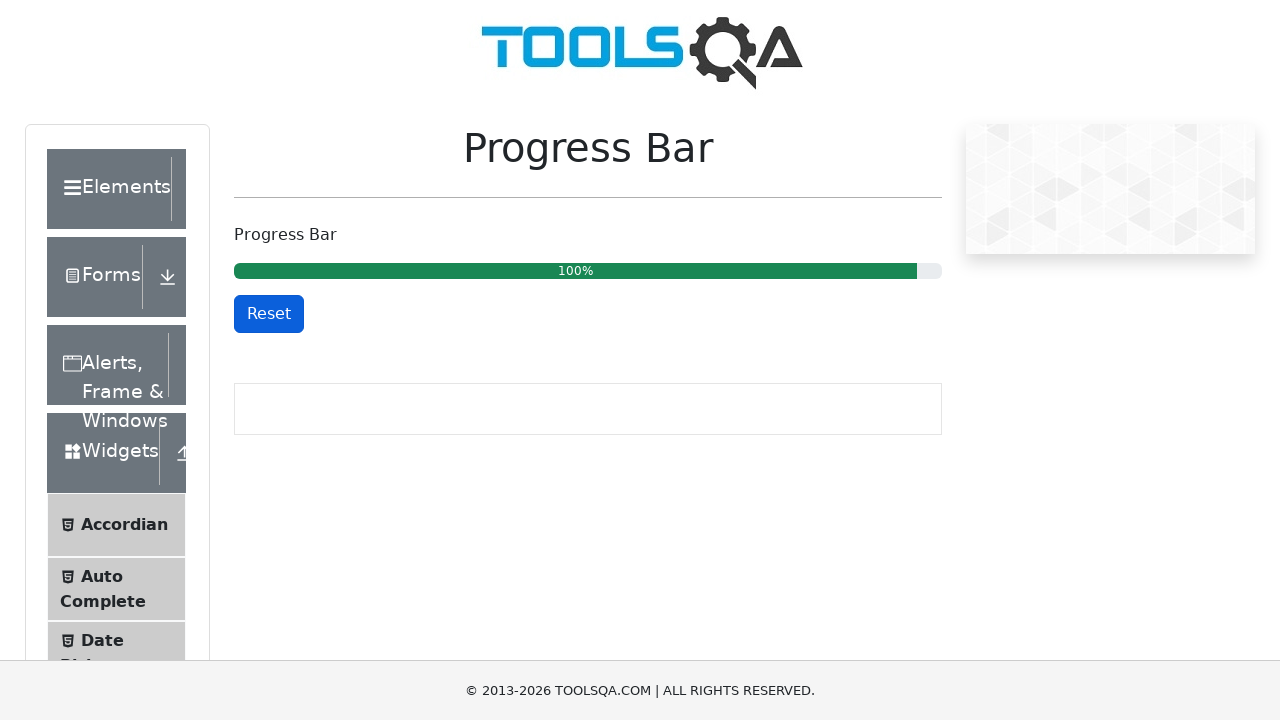

Retrieved final progress bar text: 100%
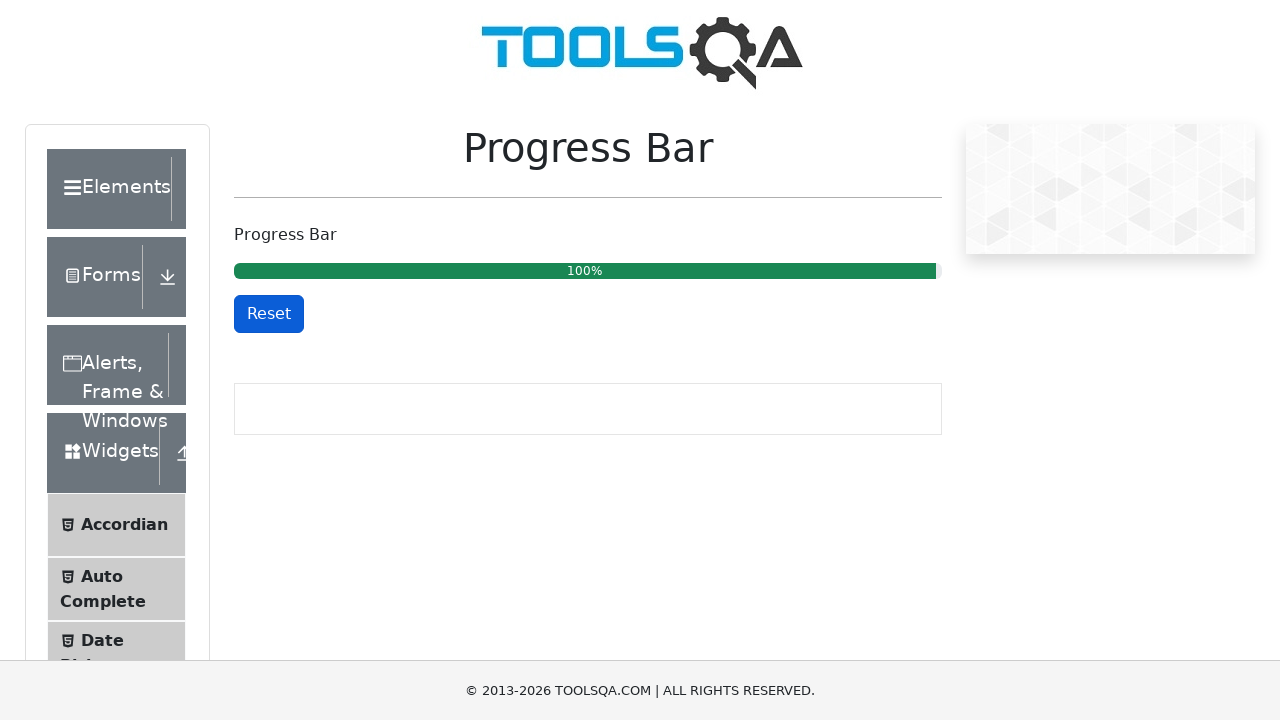

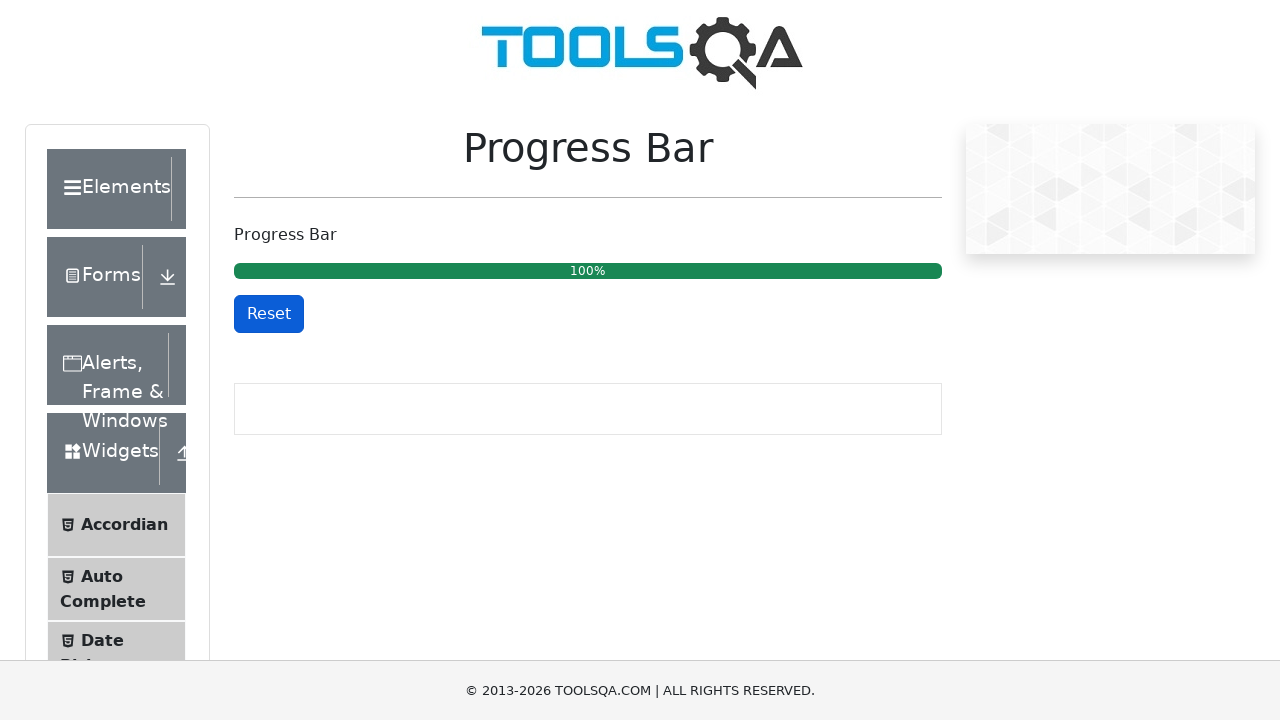